Tests page scrolling functionality by navigating to a website and scrolling down the page using JavaScript execution

Starting URL: http://www.testingmasters.com/

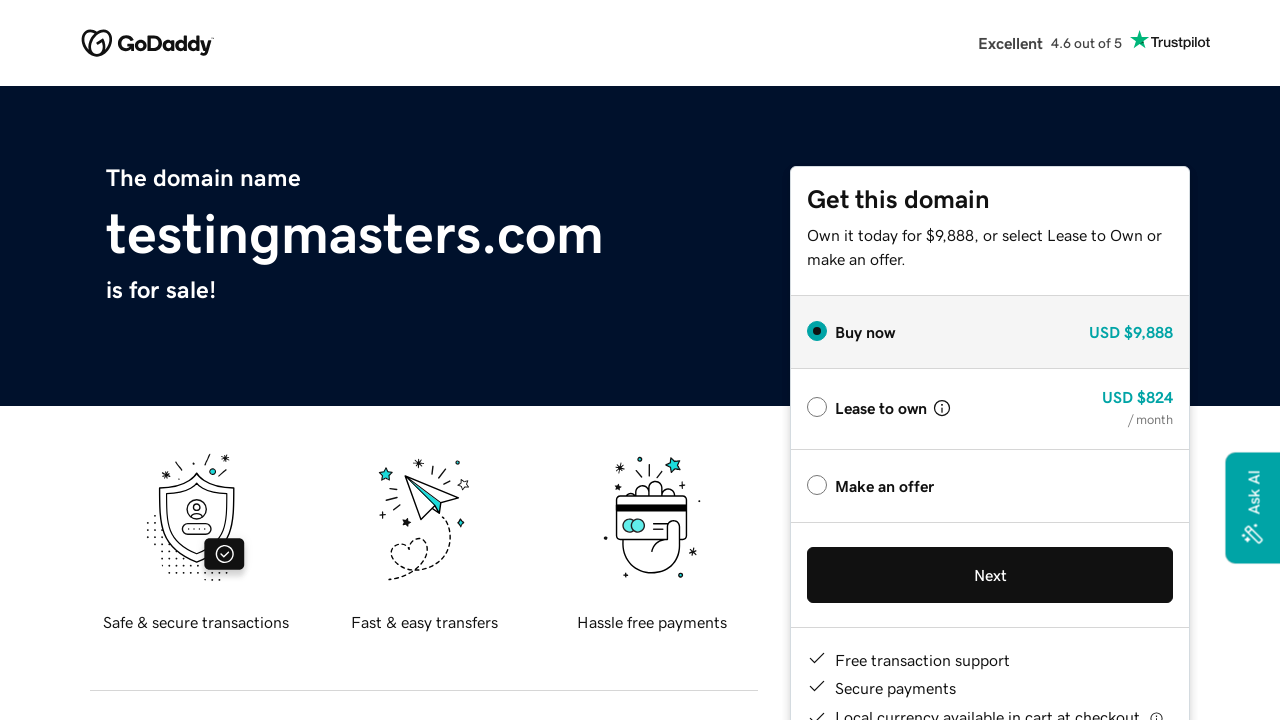

Navigated to http://www.testingmasters.com/
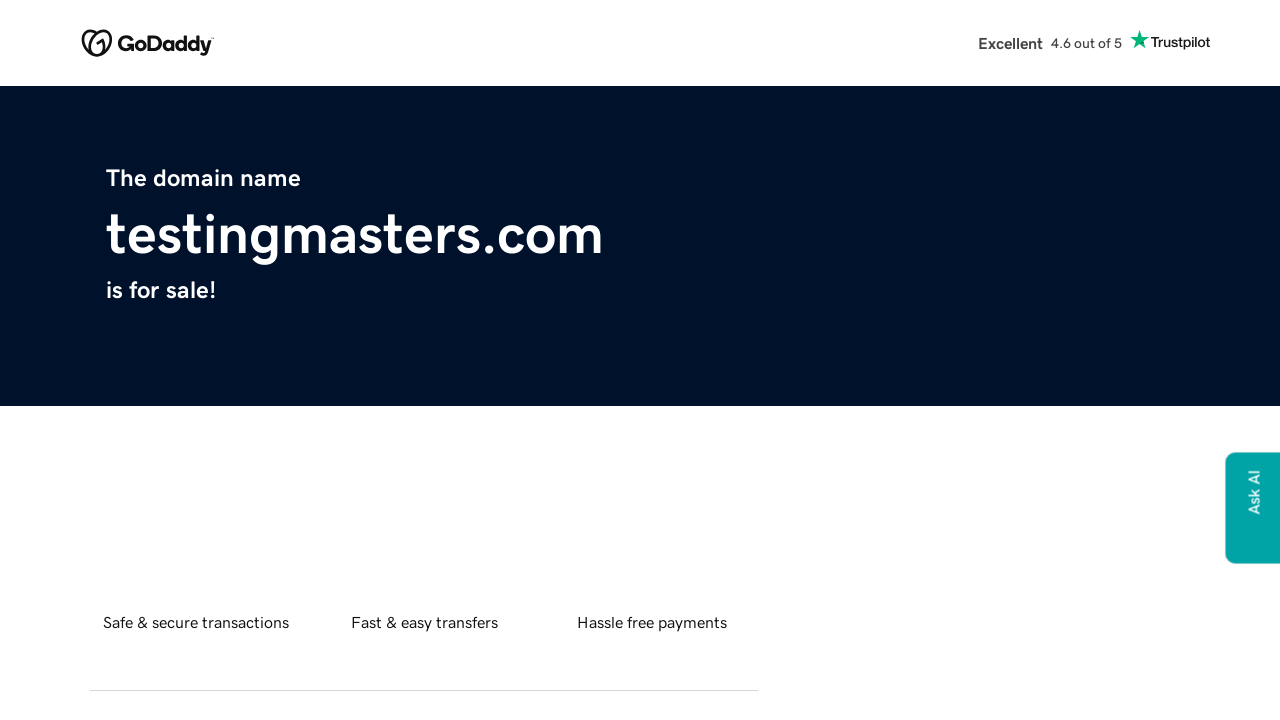

Scrolled page down by 100 pixels using JavaScript
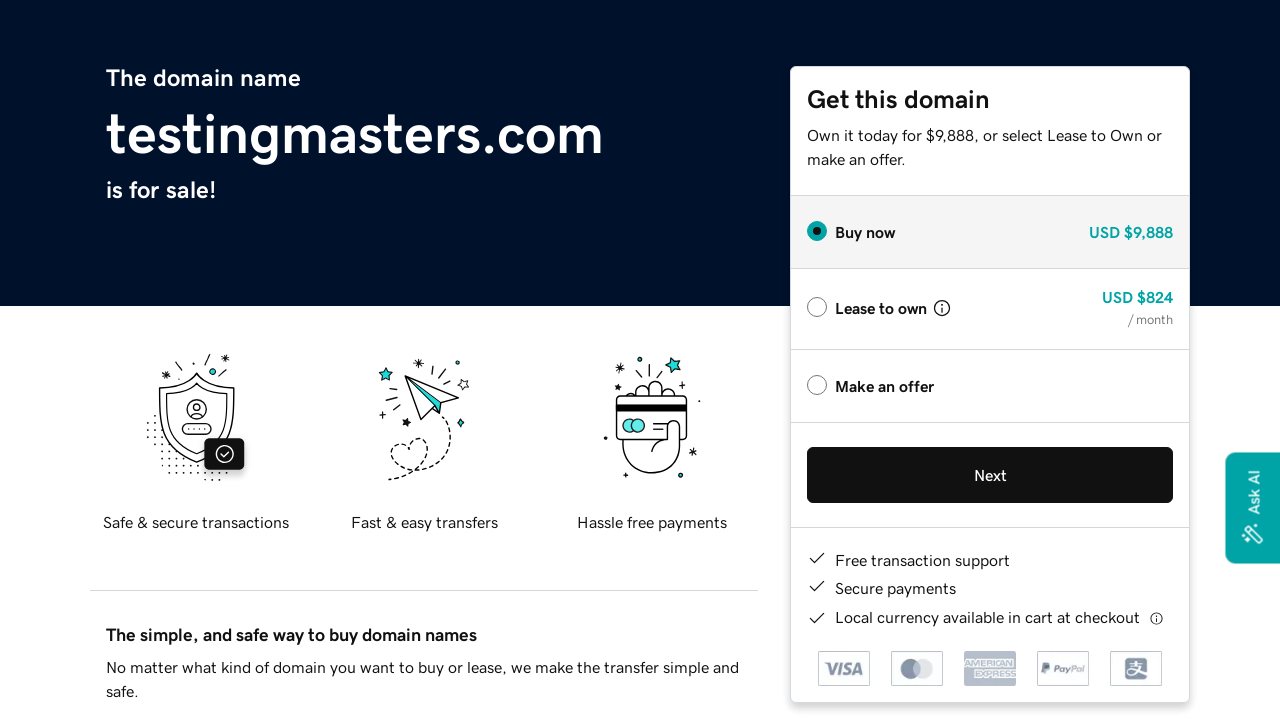

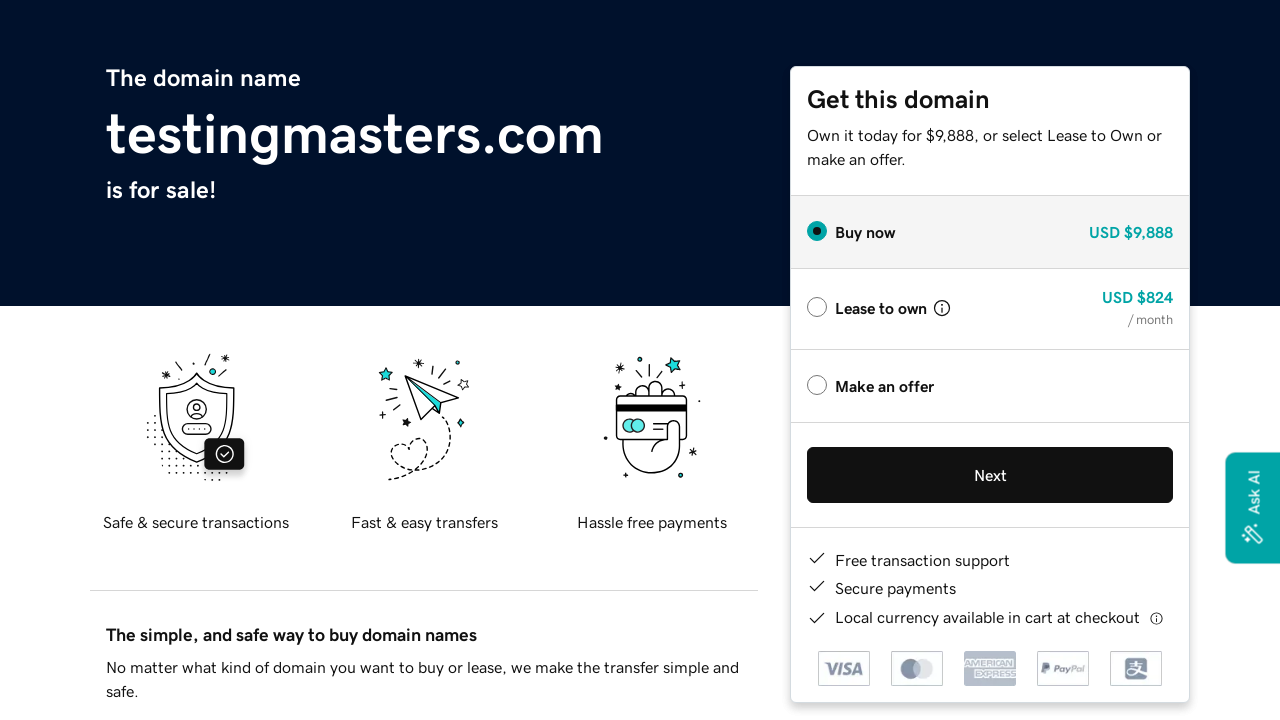